Tests that the todo counter displays the correct number of items

Starting URL: https://demo.playwright.dev/todomvc

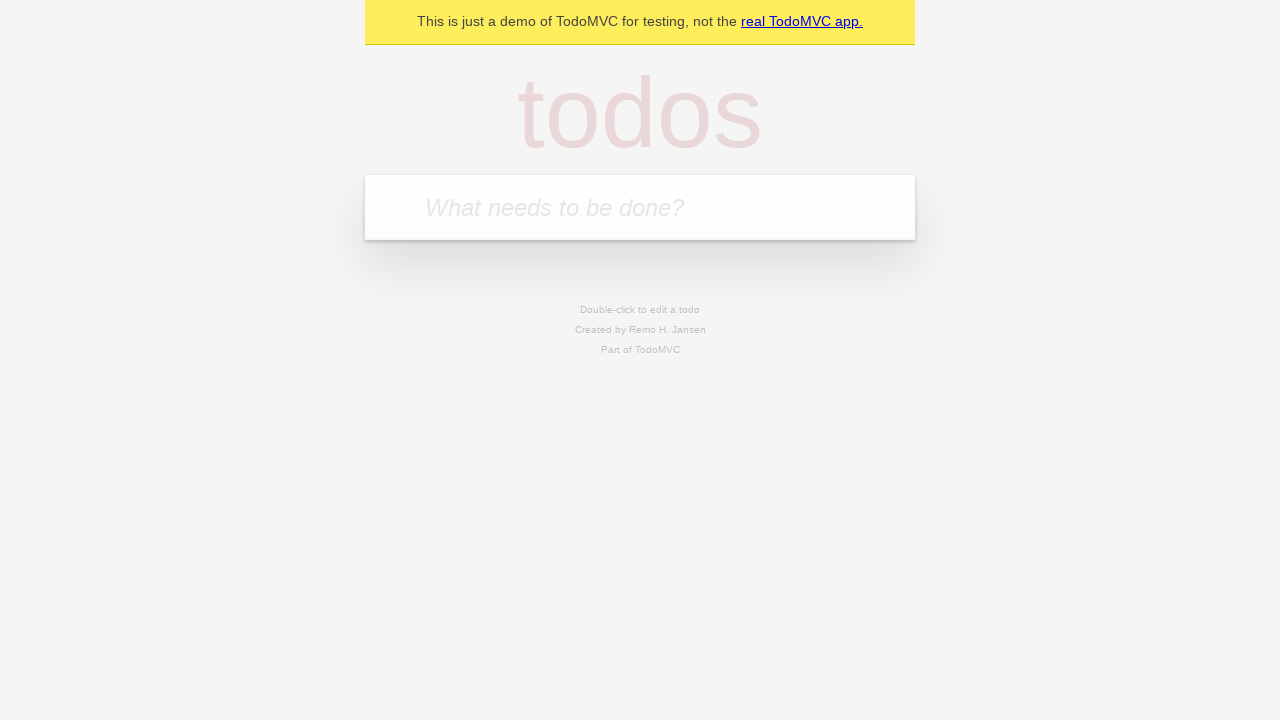

Located the 'What needs to be done?' input field
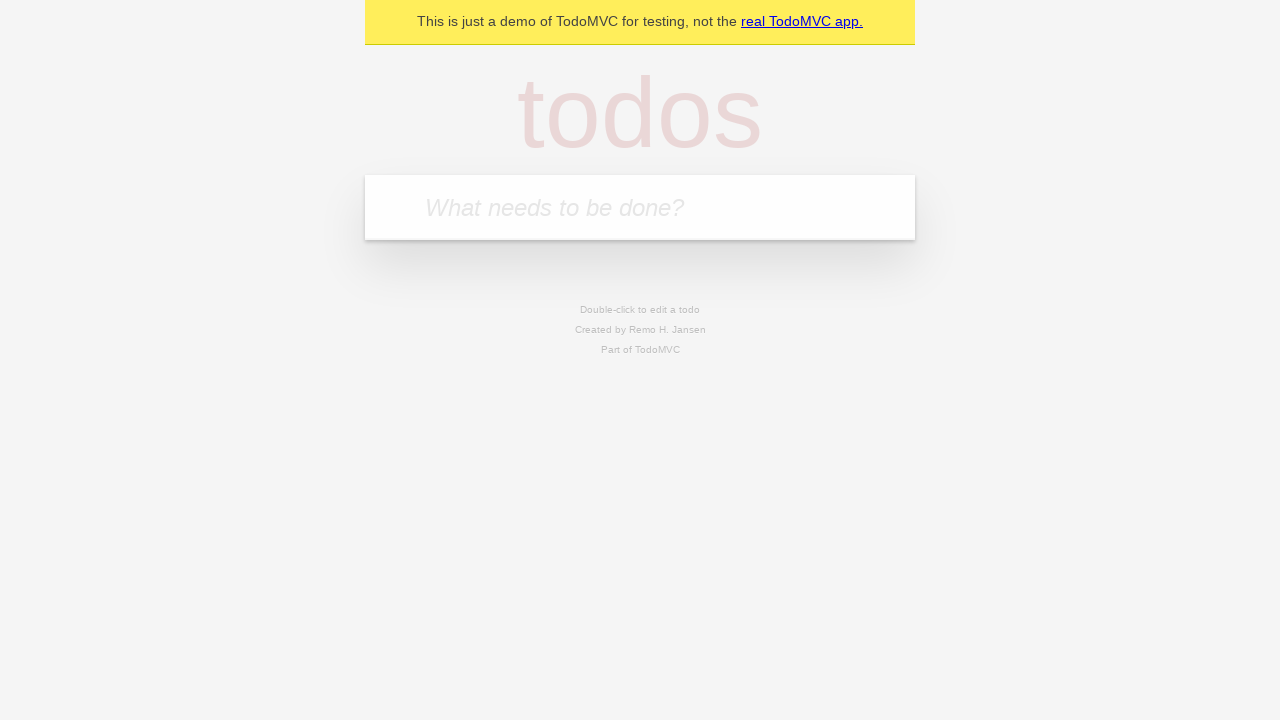

Filled first todo input with 'buy some cheese' on internal:attr=[placeholder="What needs to be done?"i]
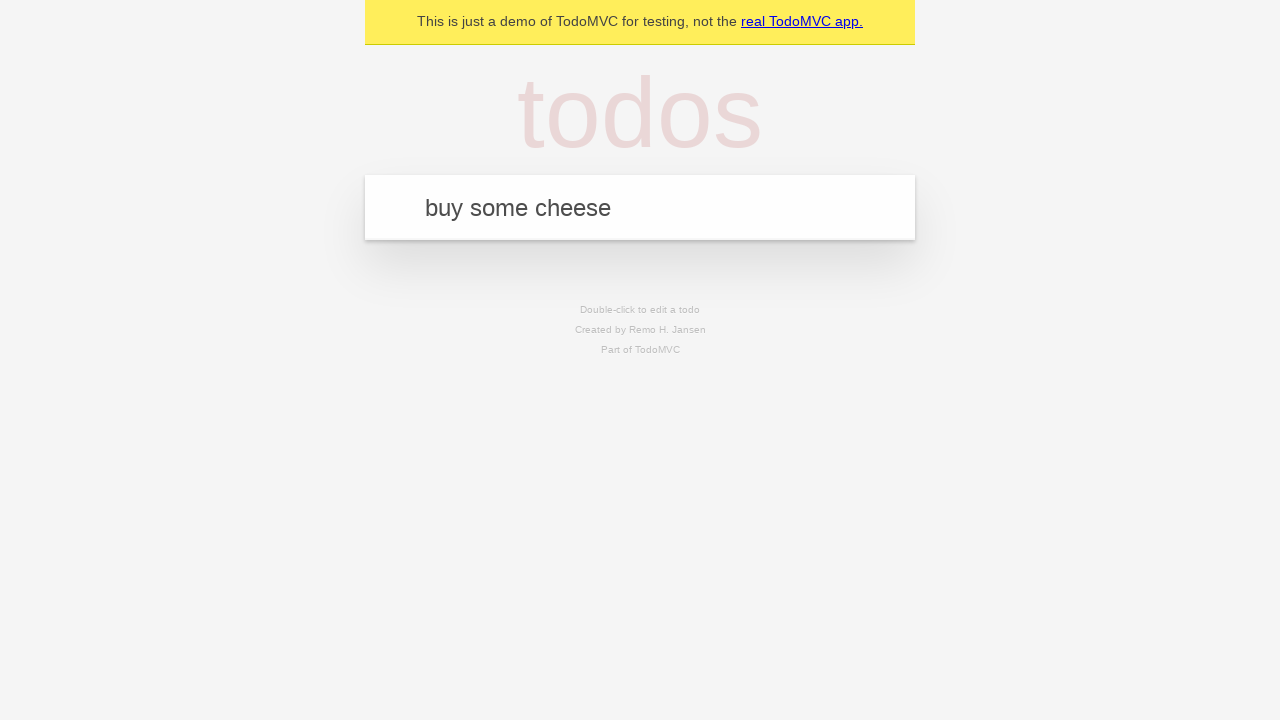

Pressed Enter to create first todo item on internal:attr=[placeholder="What needs to be done?"i]
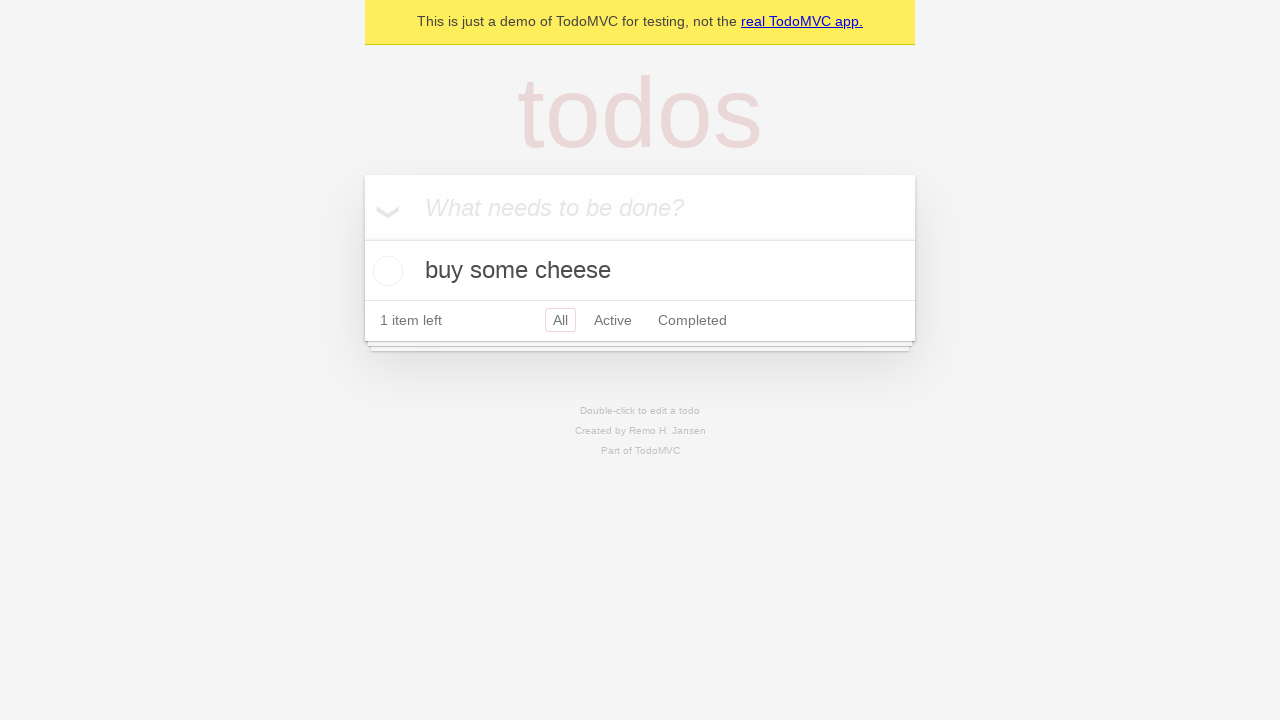

Waited for todo counter to appear
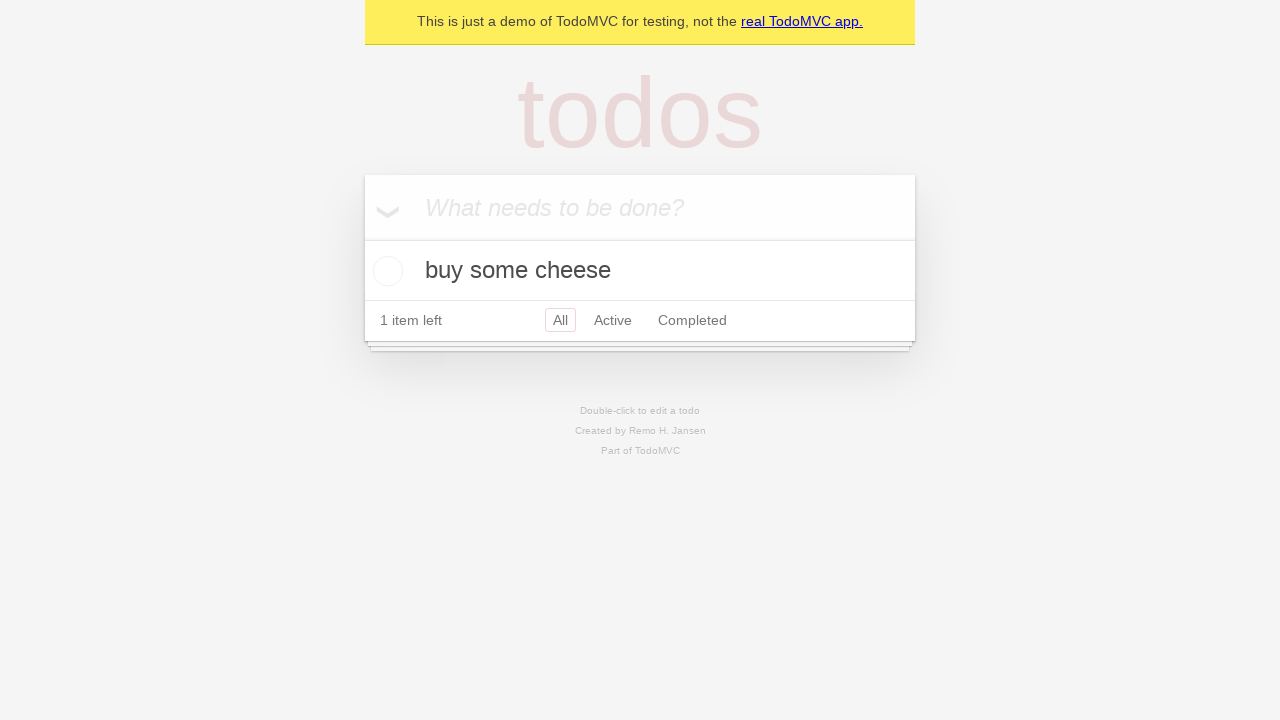

Filled second todo input with 'feed the cat' on internal:attr=[placeholder="What needs to be done?"i]
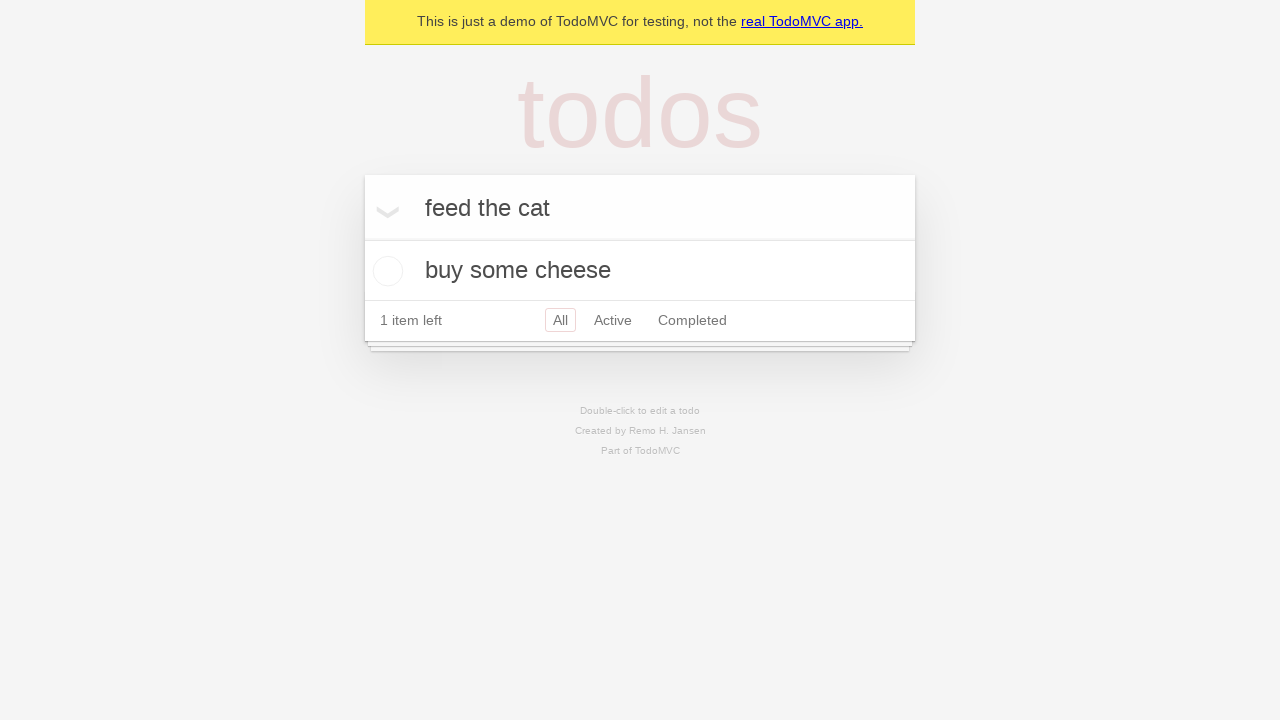

Pressed Enter to create second todo item on internal:attr=[placeholder="What needs to be done?"i]
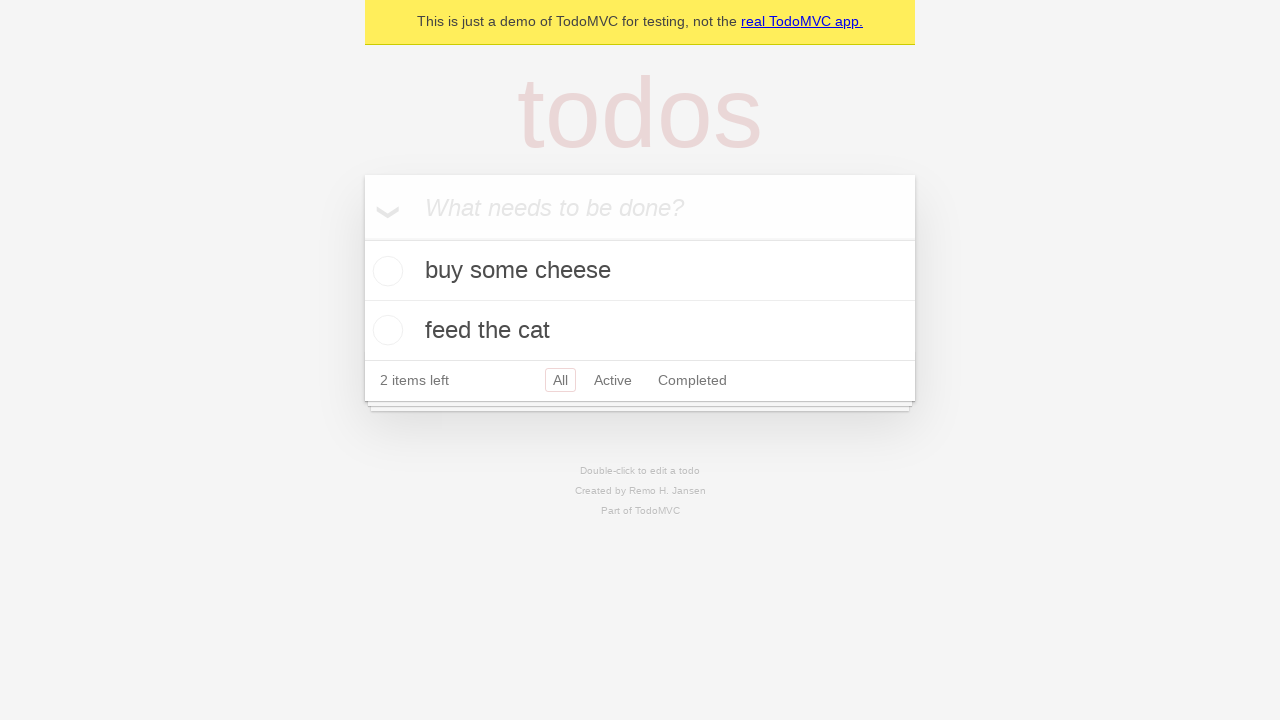

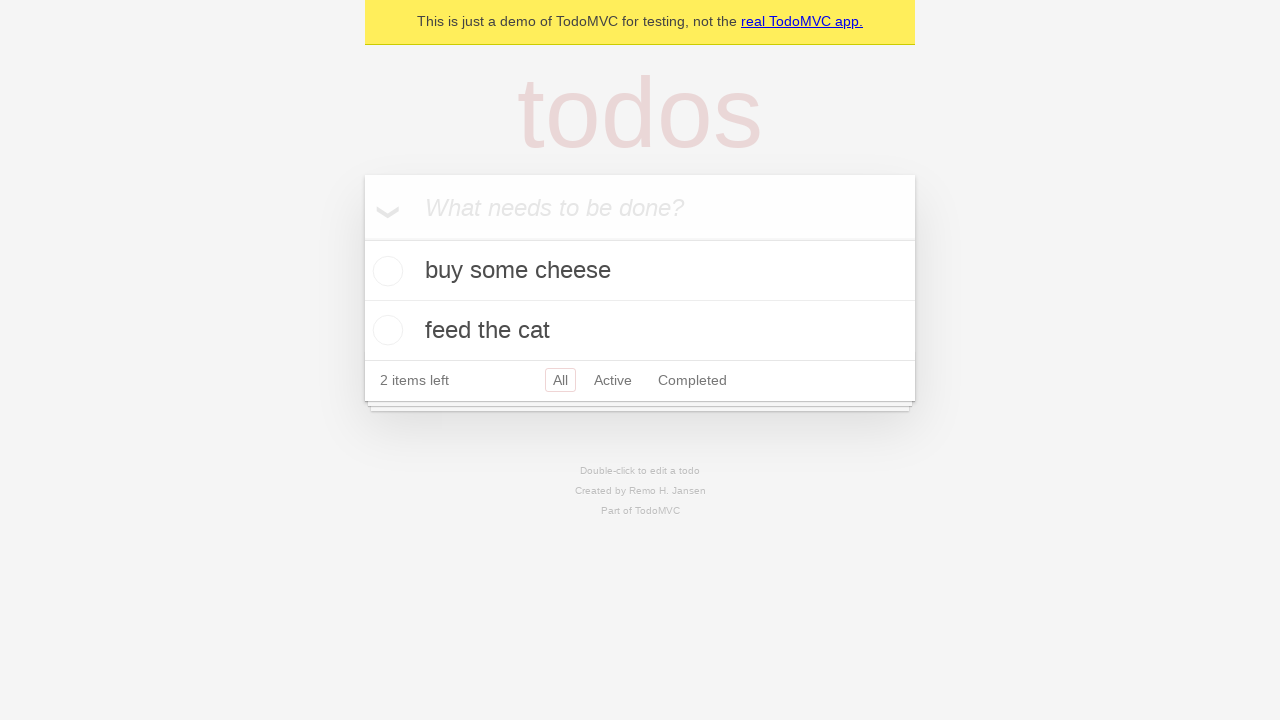